Tests form submission flow by clicking a specific link, then filling out a form with personal information (first name, last name, city, country) and submitting it

Starting URL: http://suninjuly.github.io/find_link_text

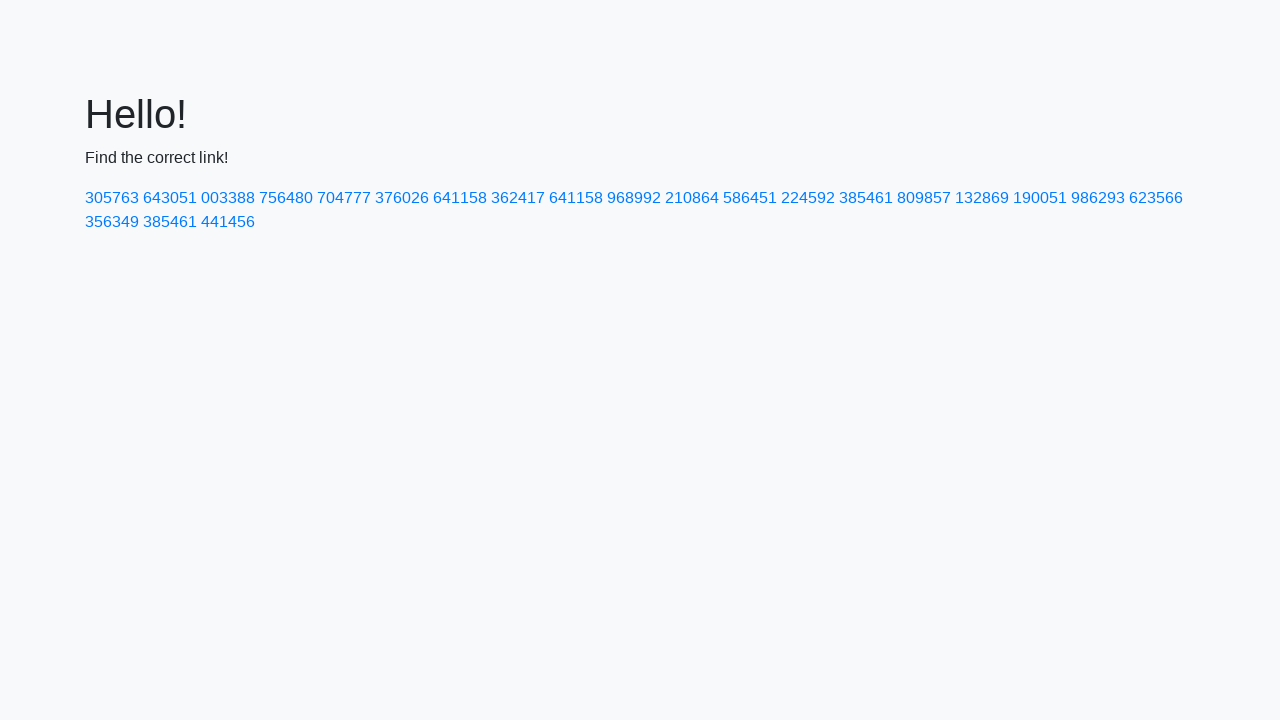

Clicked link with text '224592' at (808, 198) on a:text('224592')
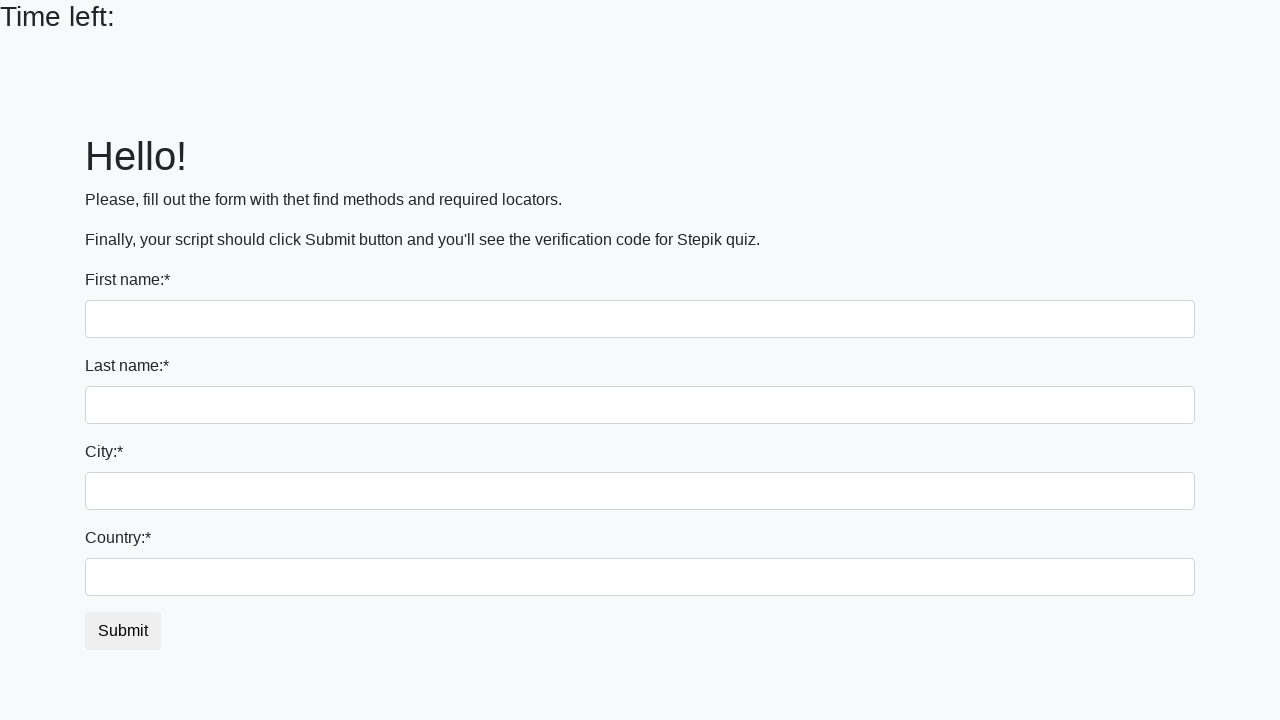

Filled first name field with 'Ivan' on input
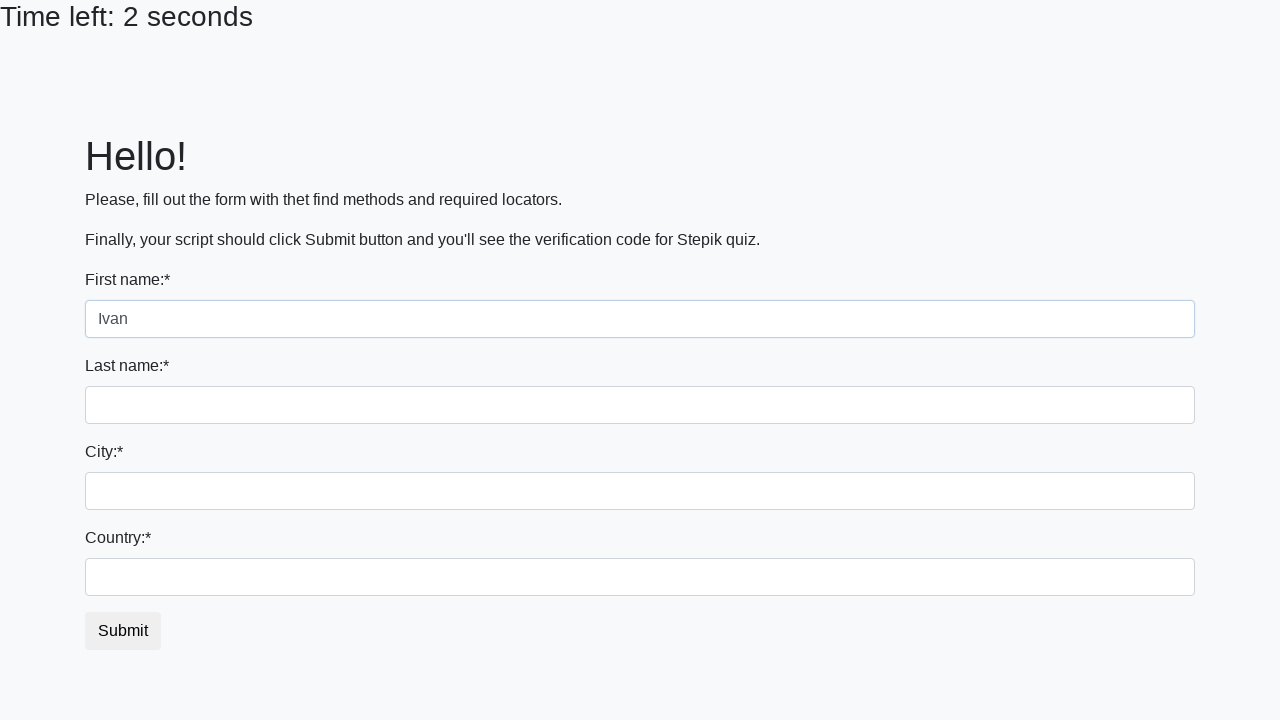

Filled last name field with 'Petrov' on input[name='last_name']
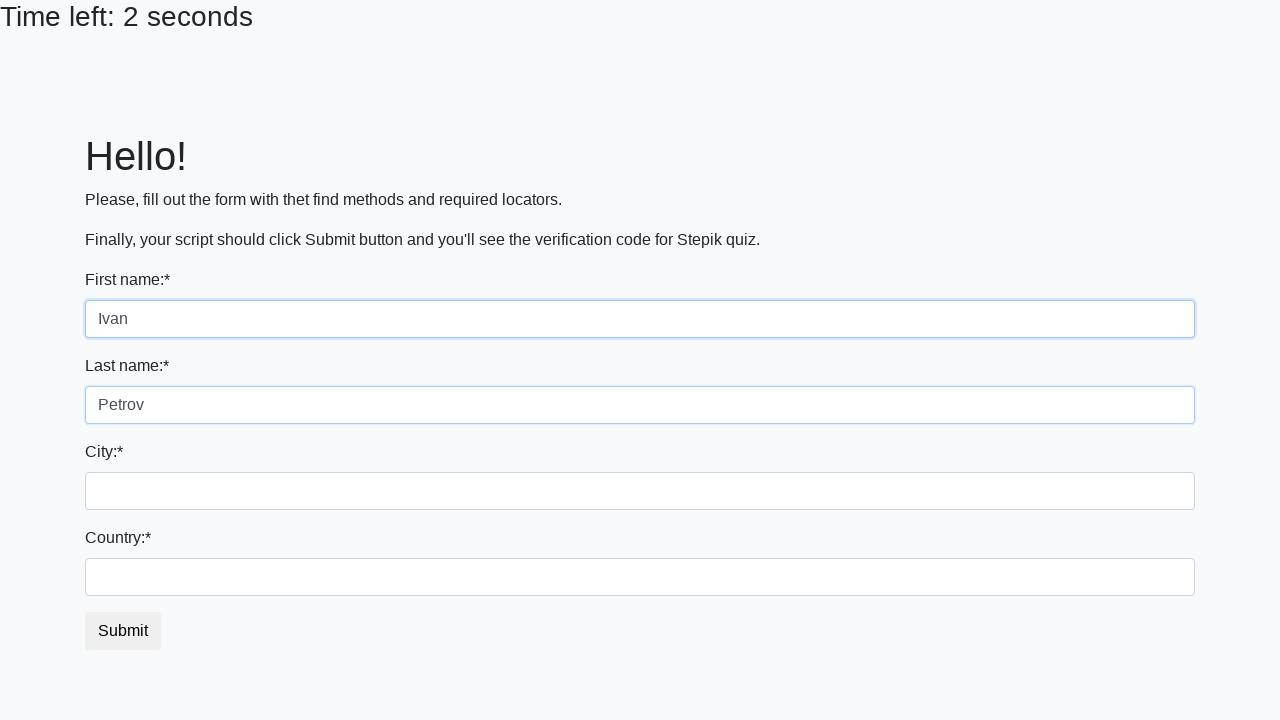

Filled city field with 'Smolensk' on .city
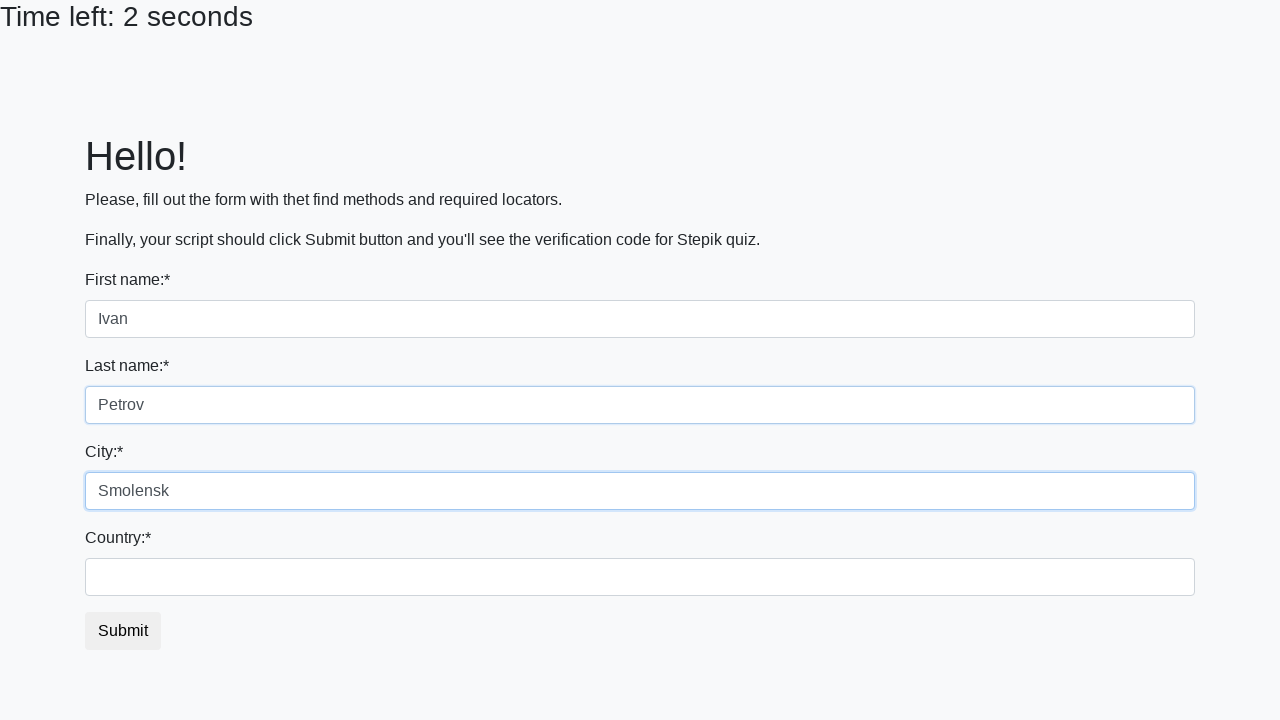

Filled country field with 'Russia' on #country
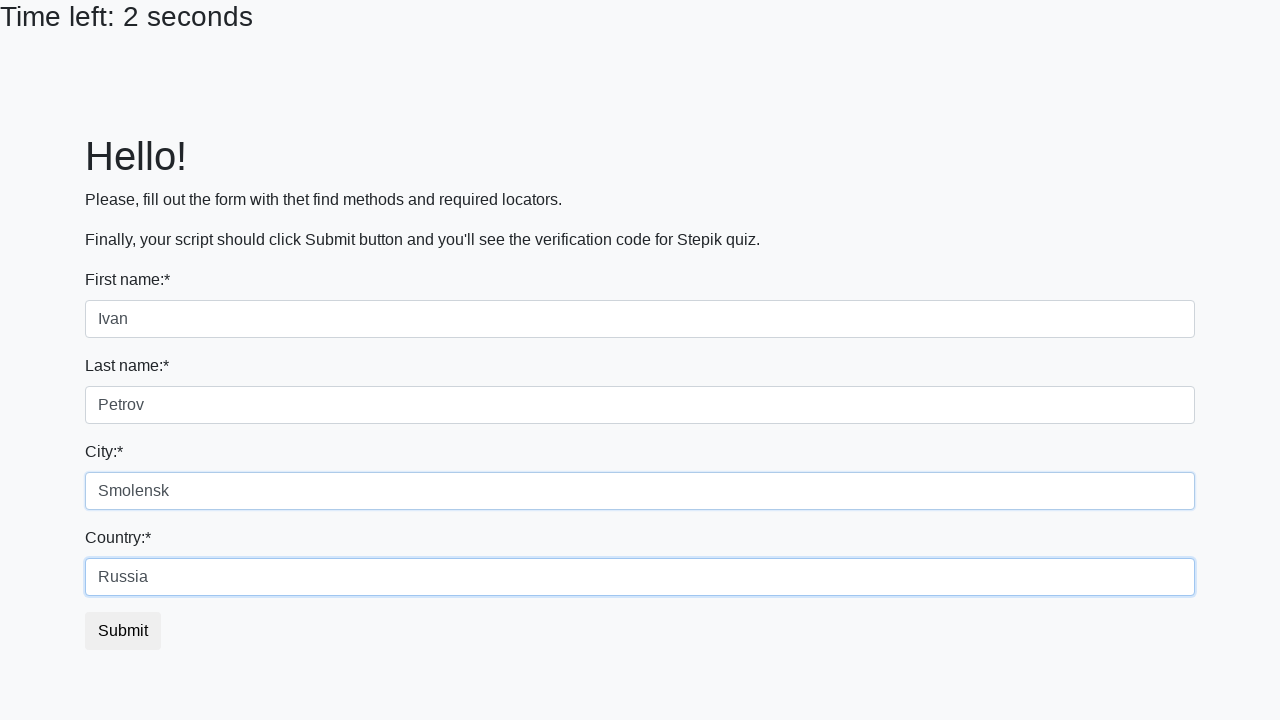

Clicked submit button to submit form at (123, 631) on button.btn
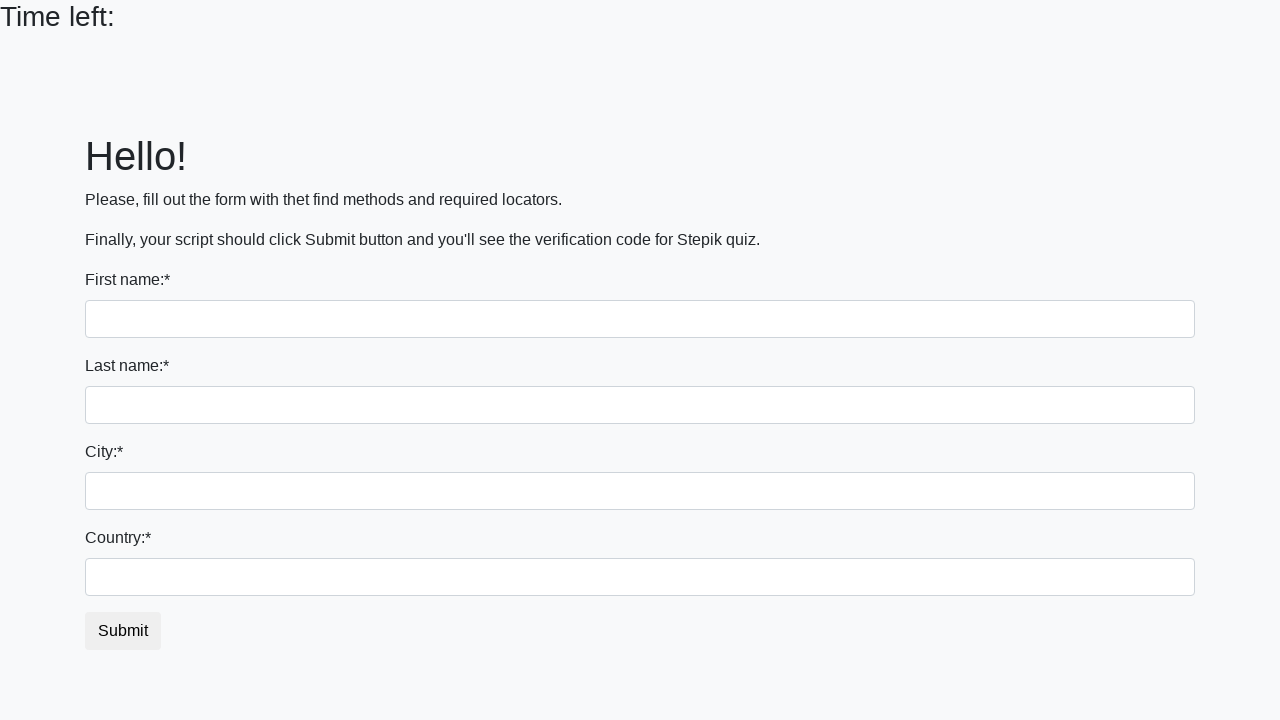

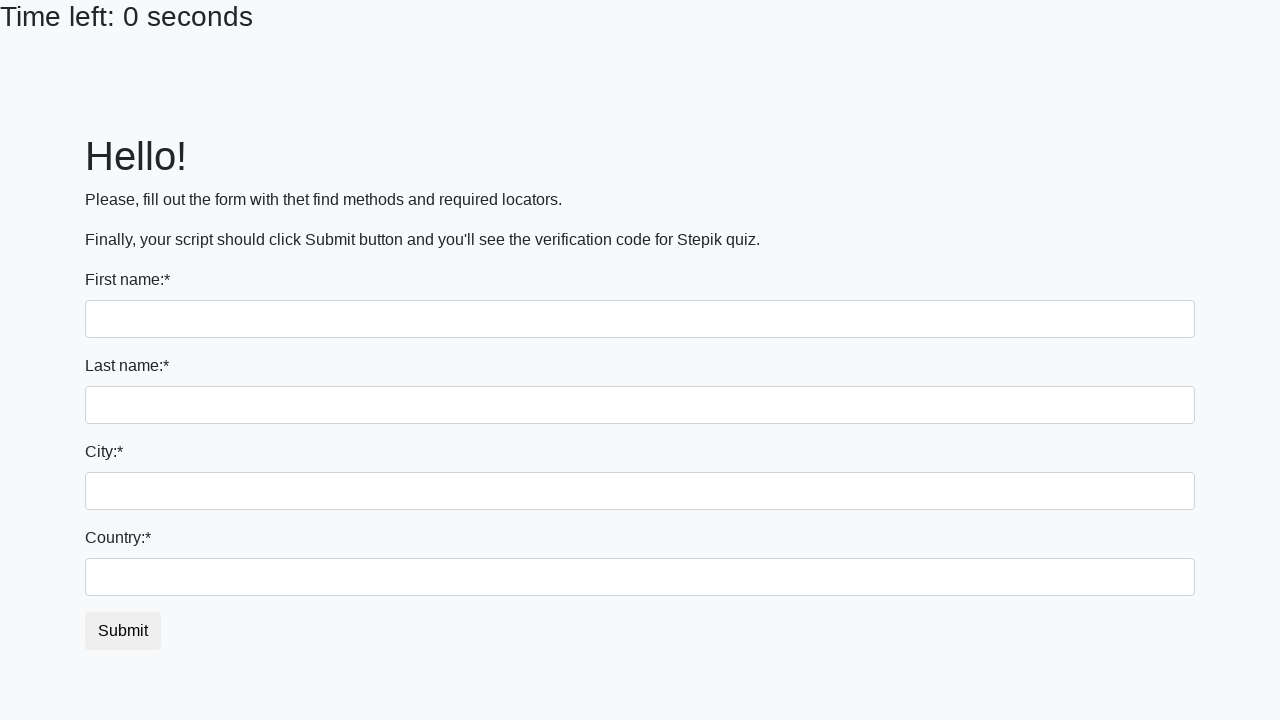